Tests navigation by clicking on "A/B Testing" link, verifying the page title, then navigating back to the home page and verifying the home page title

Starting URL: https://practice.cydeo.com

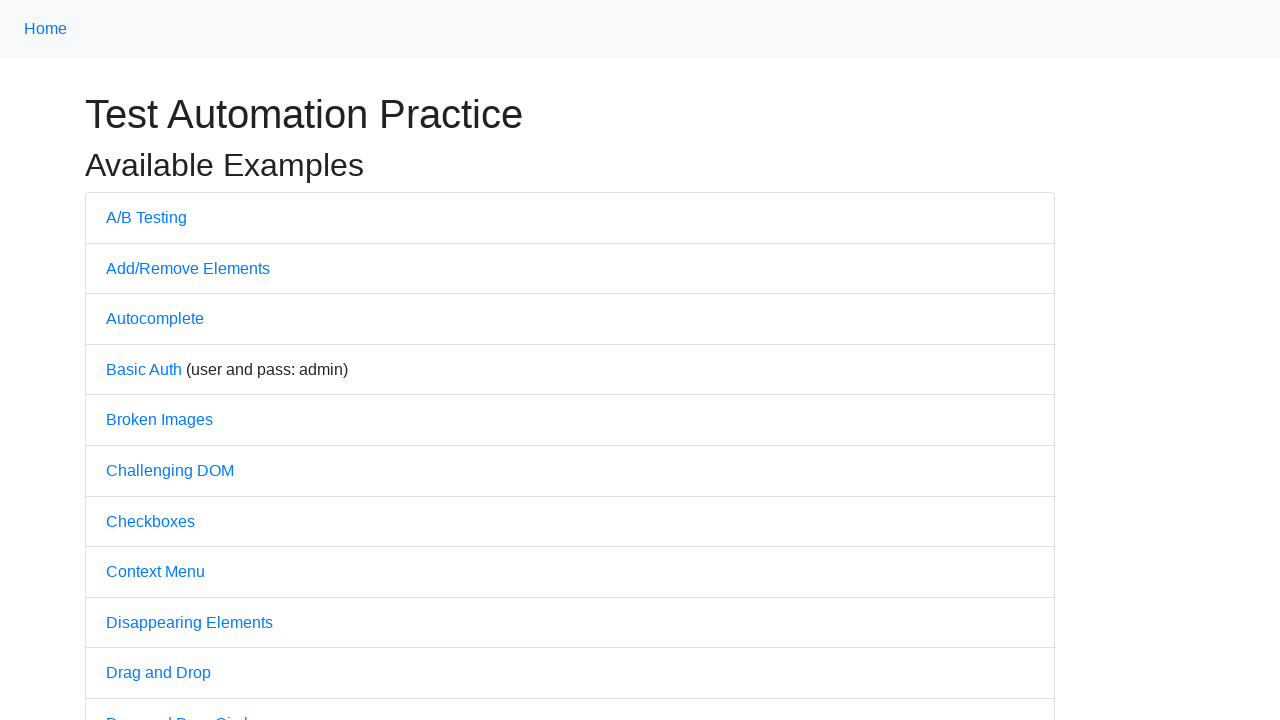

Clicked on 'A/B Testing' link at (146, 217) on text=A/B Testing
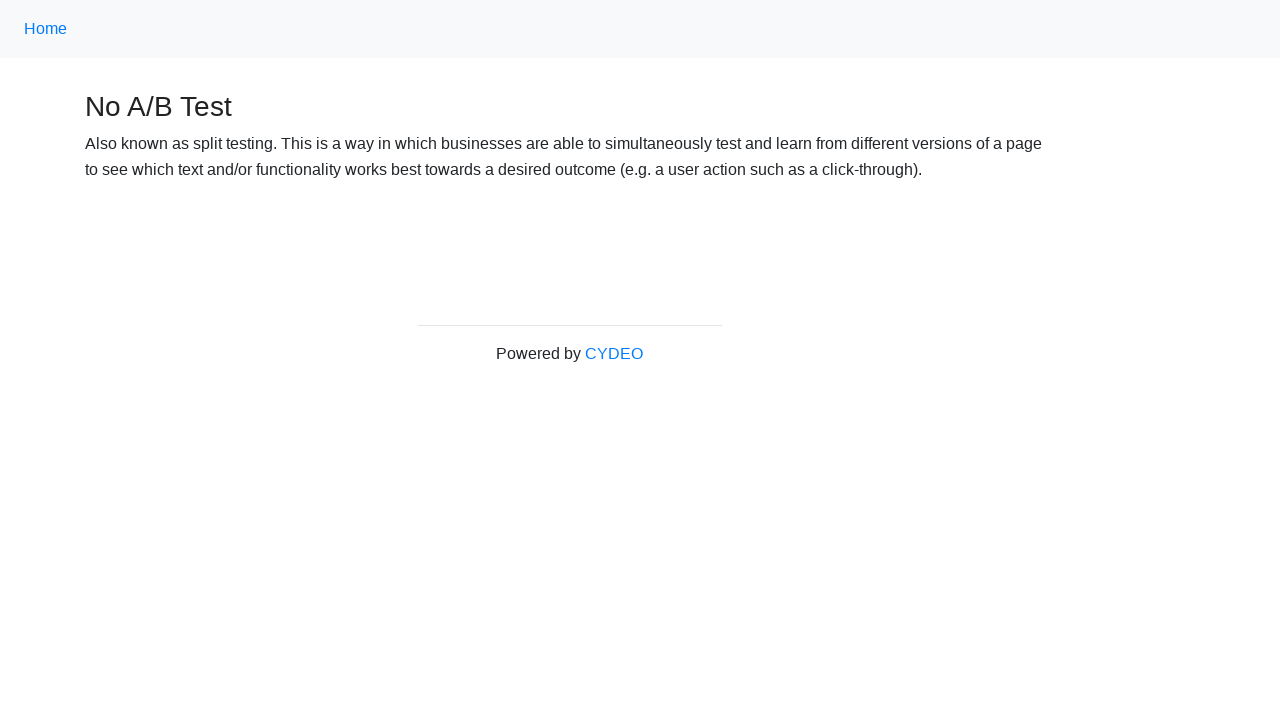

Waited for A/B Testing page to load
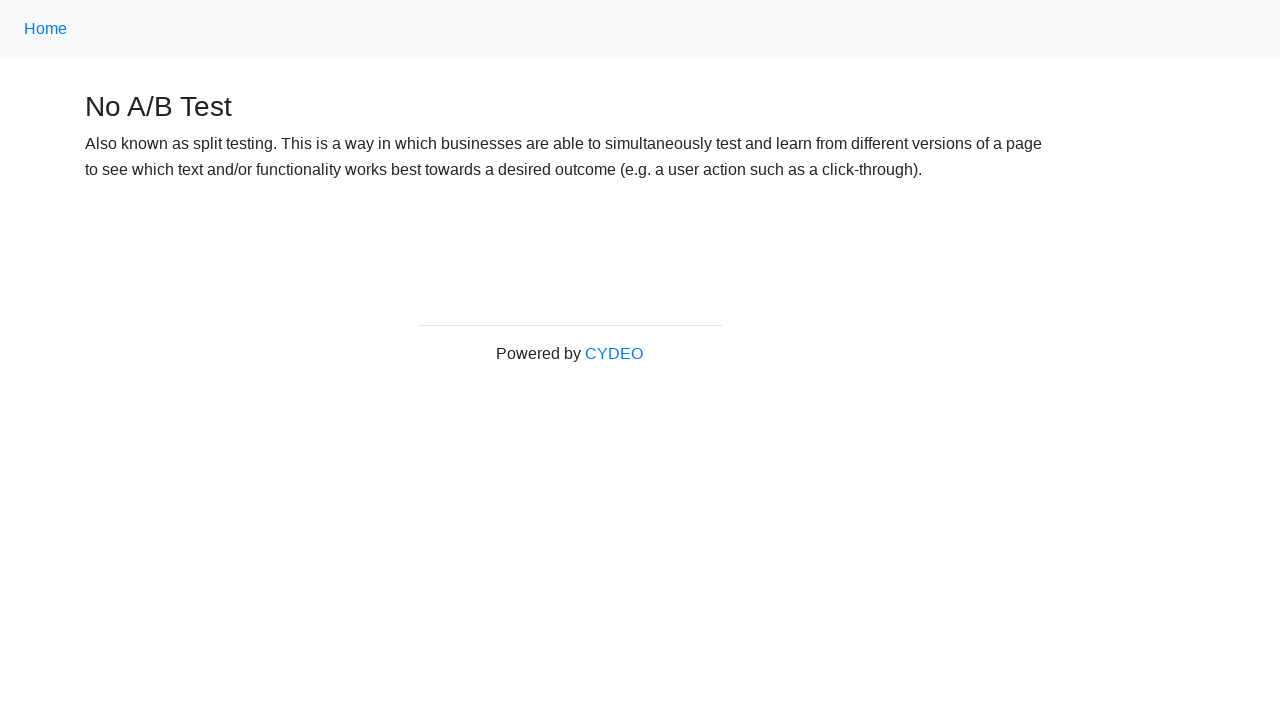

Verified A/B Testing page title is 'No A/B Test' or 'No A/B Testing'
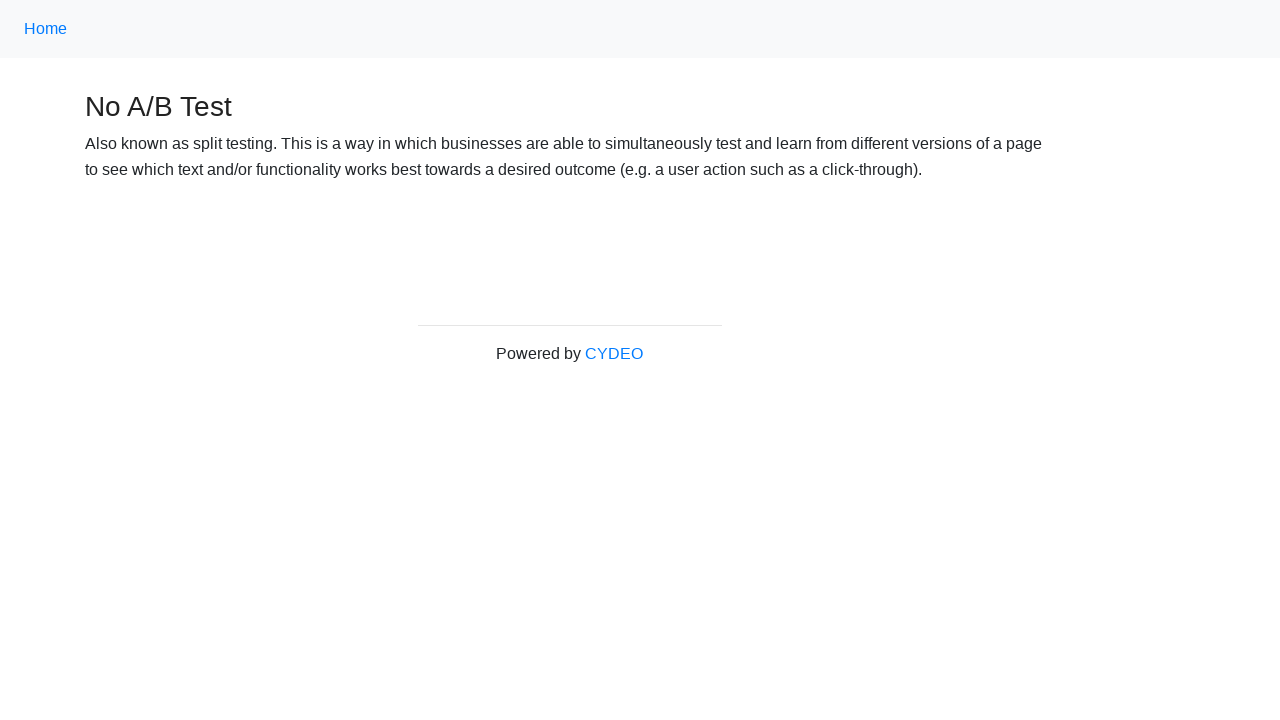

Navigated back to home page
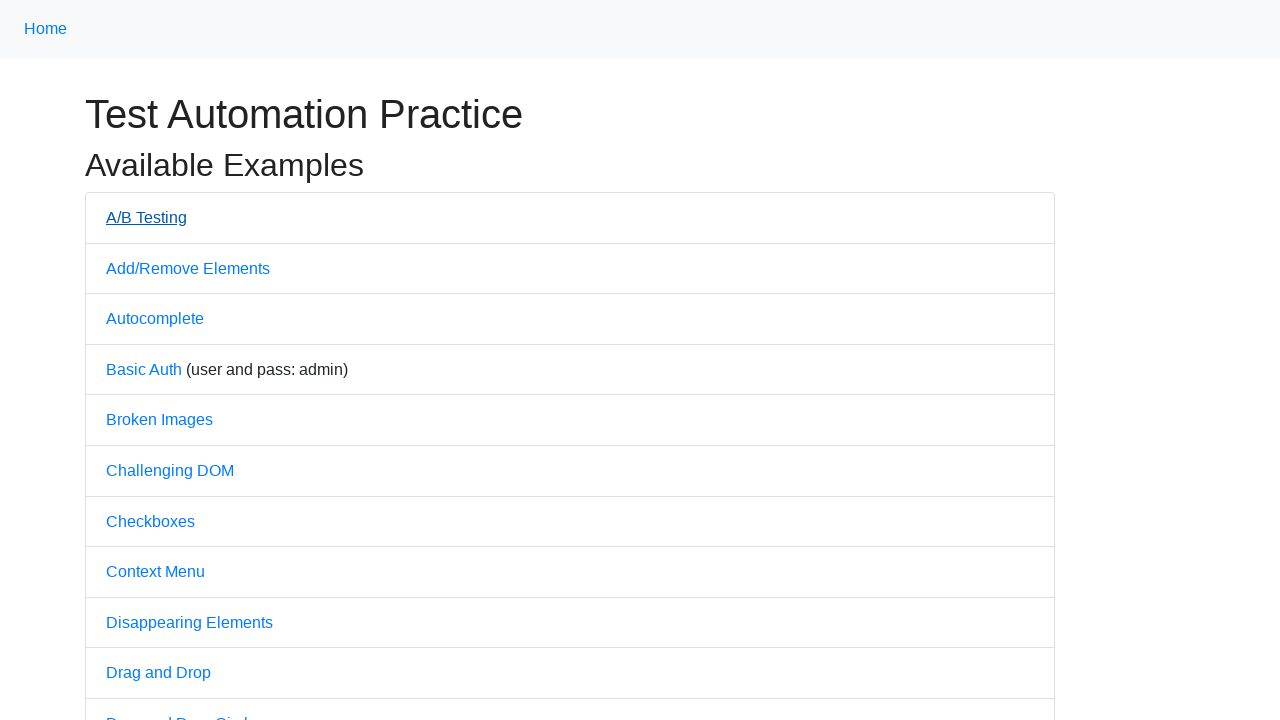

Waited for home page to load
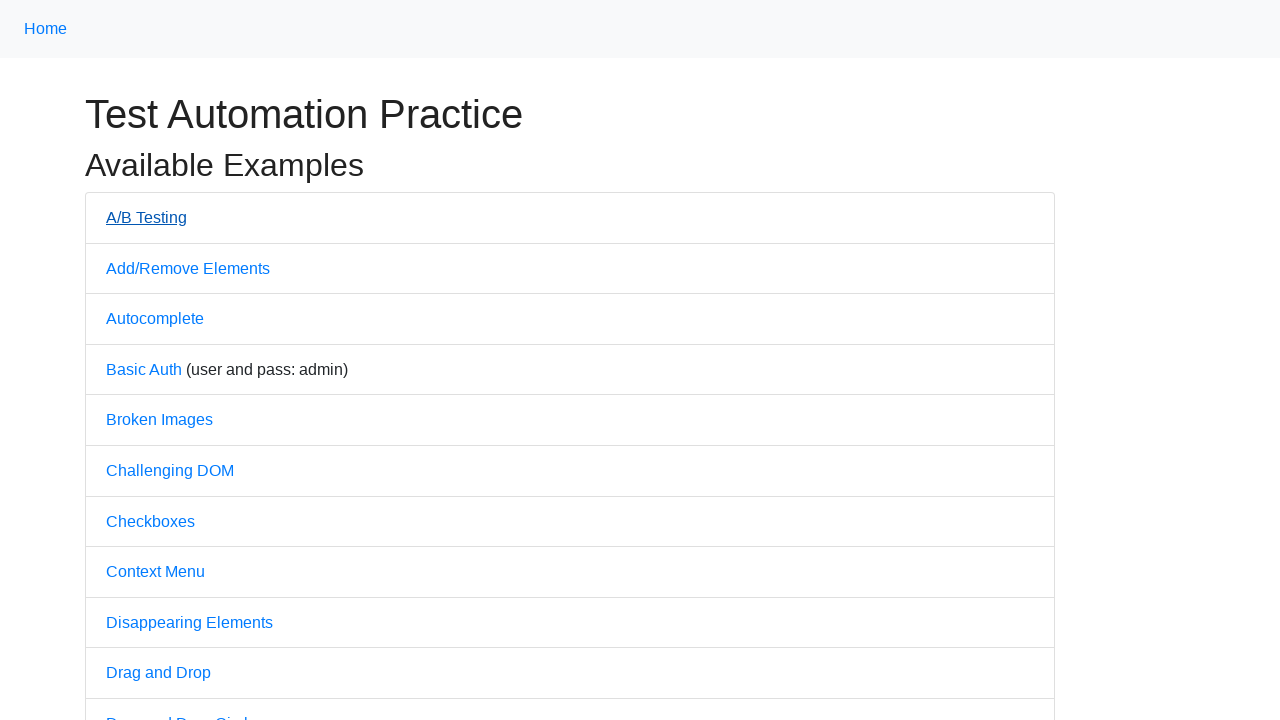

Verified home page title is 'Practice'
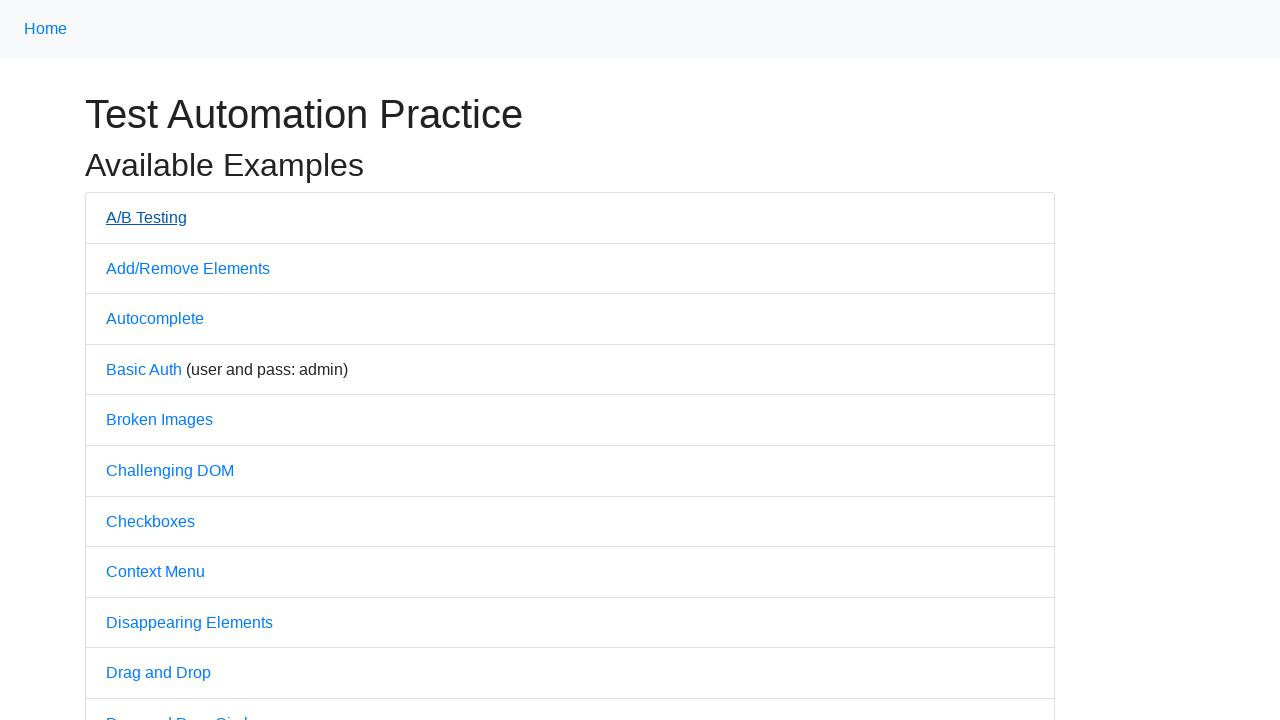

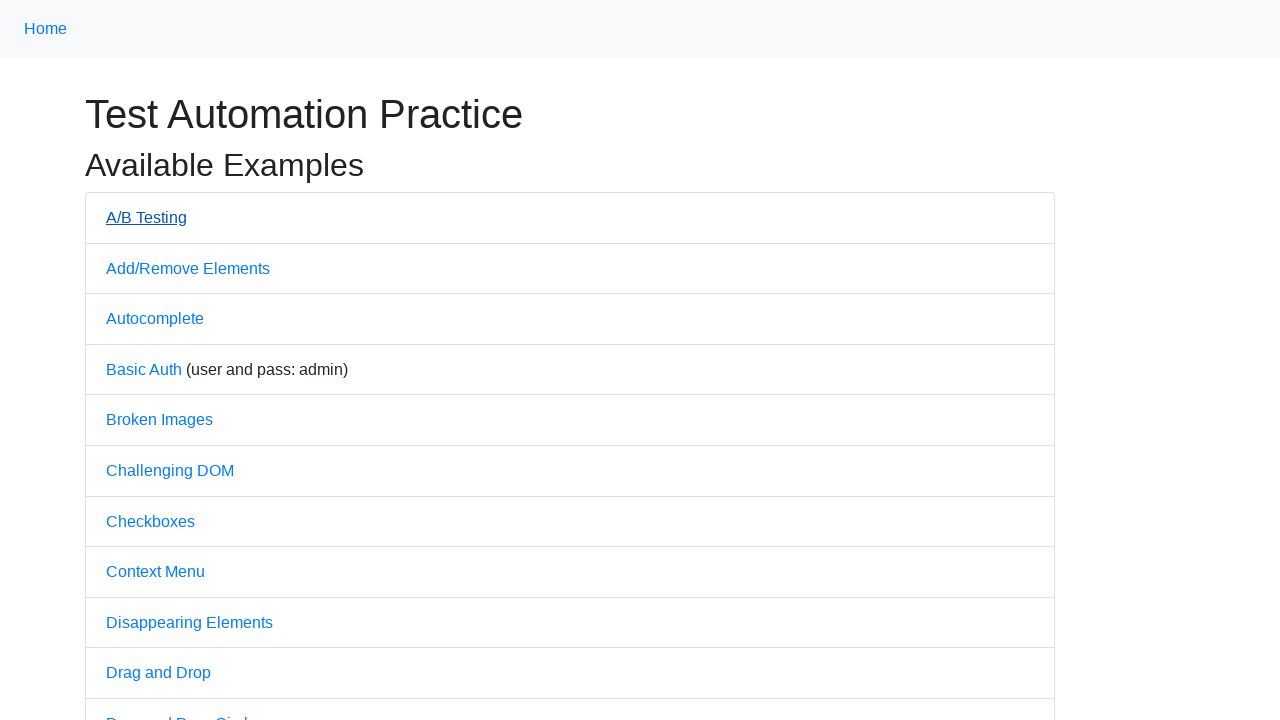